Tests keyboard actions on a text comparison tool by entering text in the first field, selecting all text, copying it, tabbing to the next field, and pasting the content

Starting URL: https://text-compare.com/

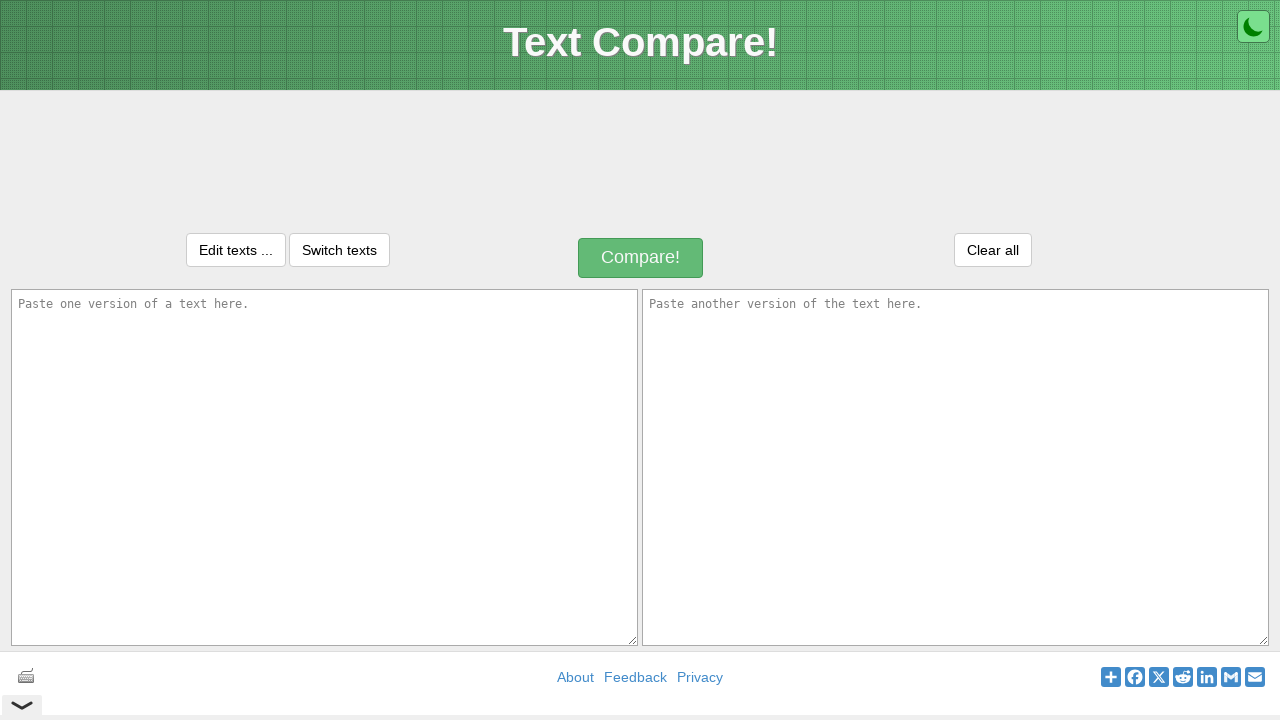

Entered text 'Hello This is for Testing' in the first textarea field on textarea#inputText1
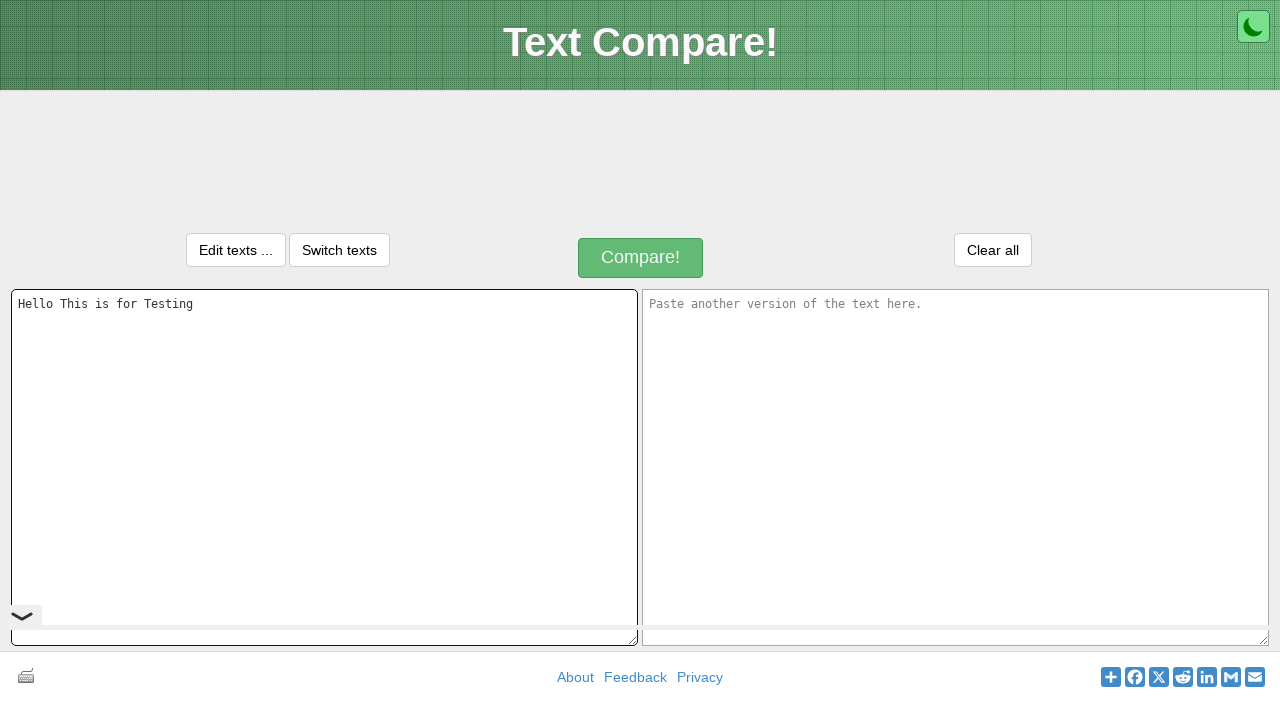

Selected all text in the first field using Ctrl+A
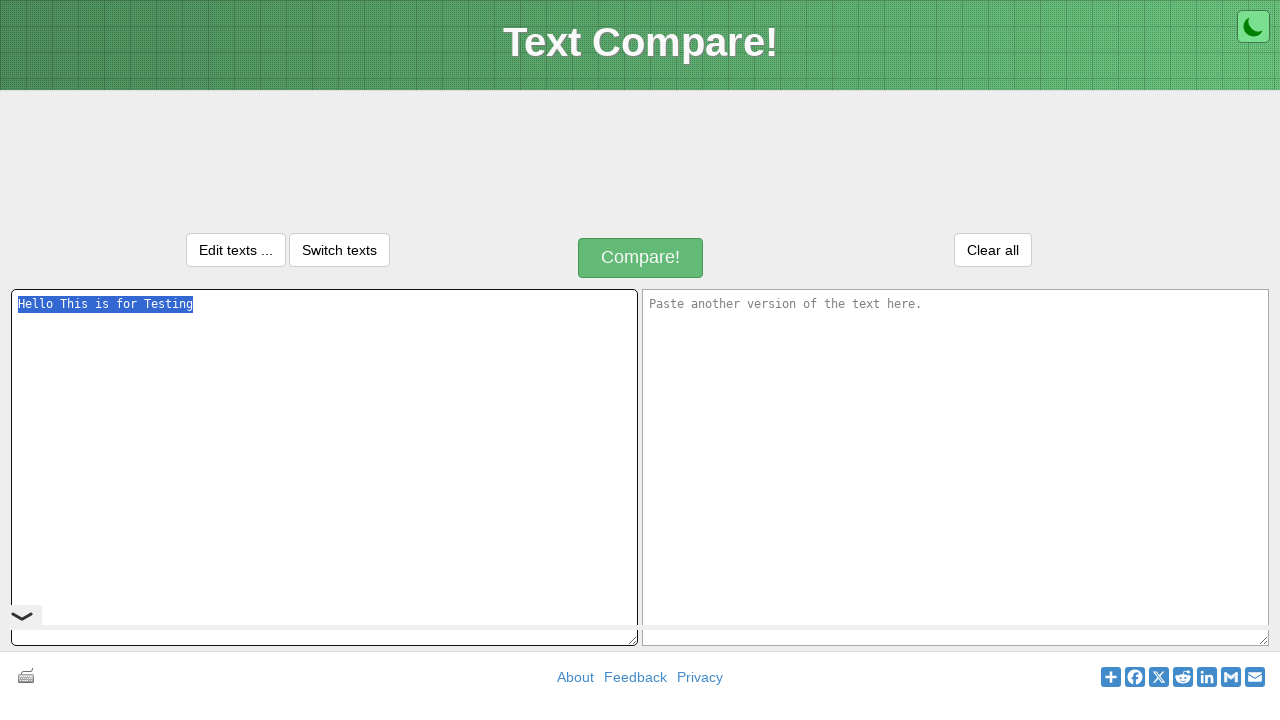

Copied selected text using Ctrl+C
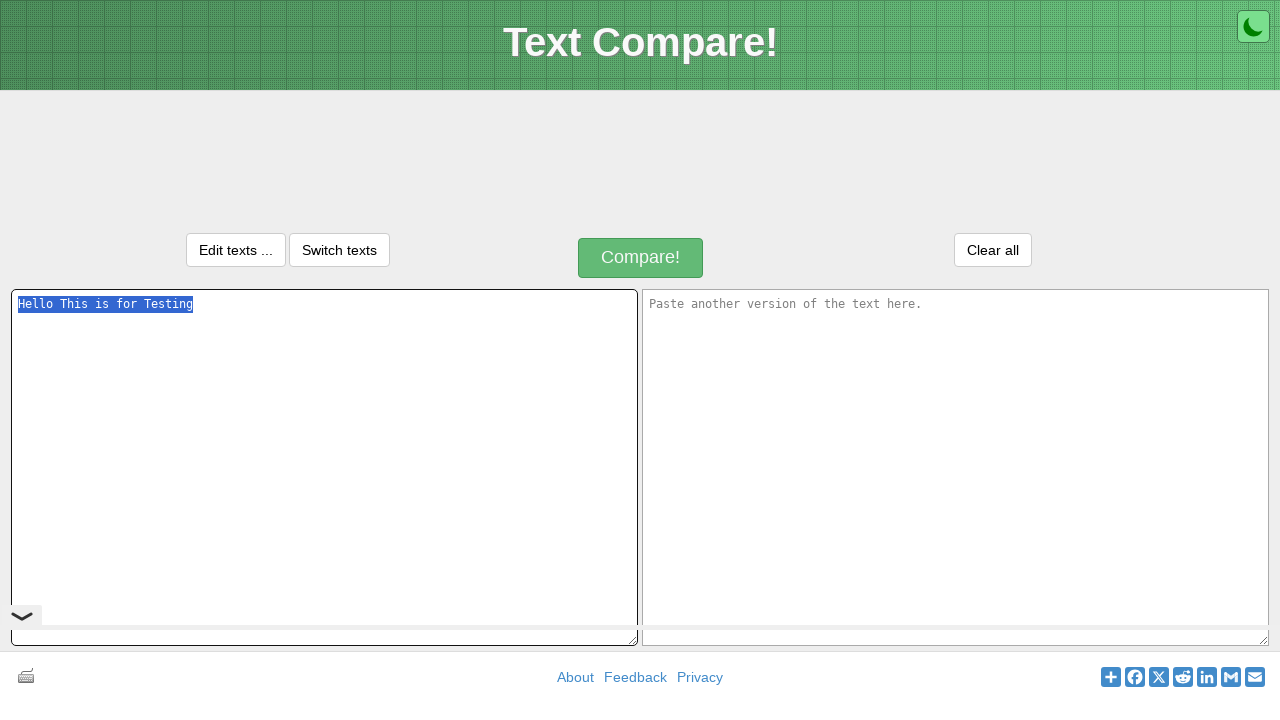

Tabbed to the next field
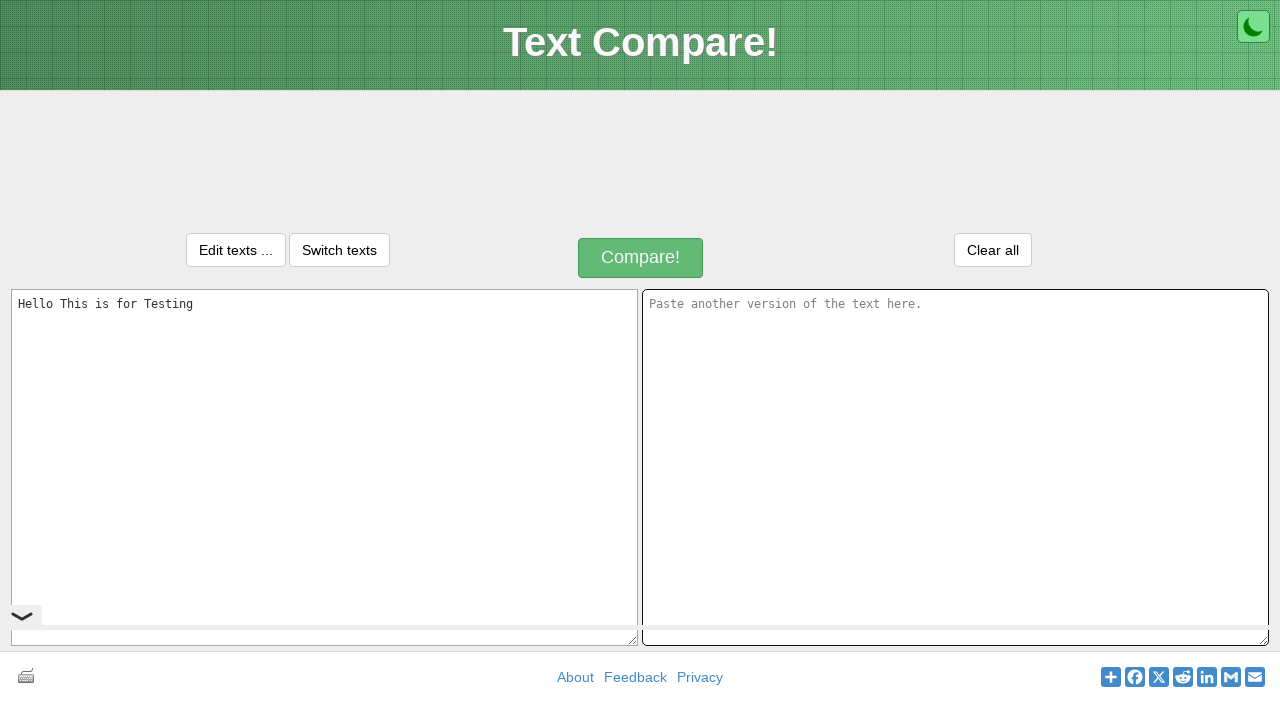

Pasted text into the second field using Ctrl+V
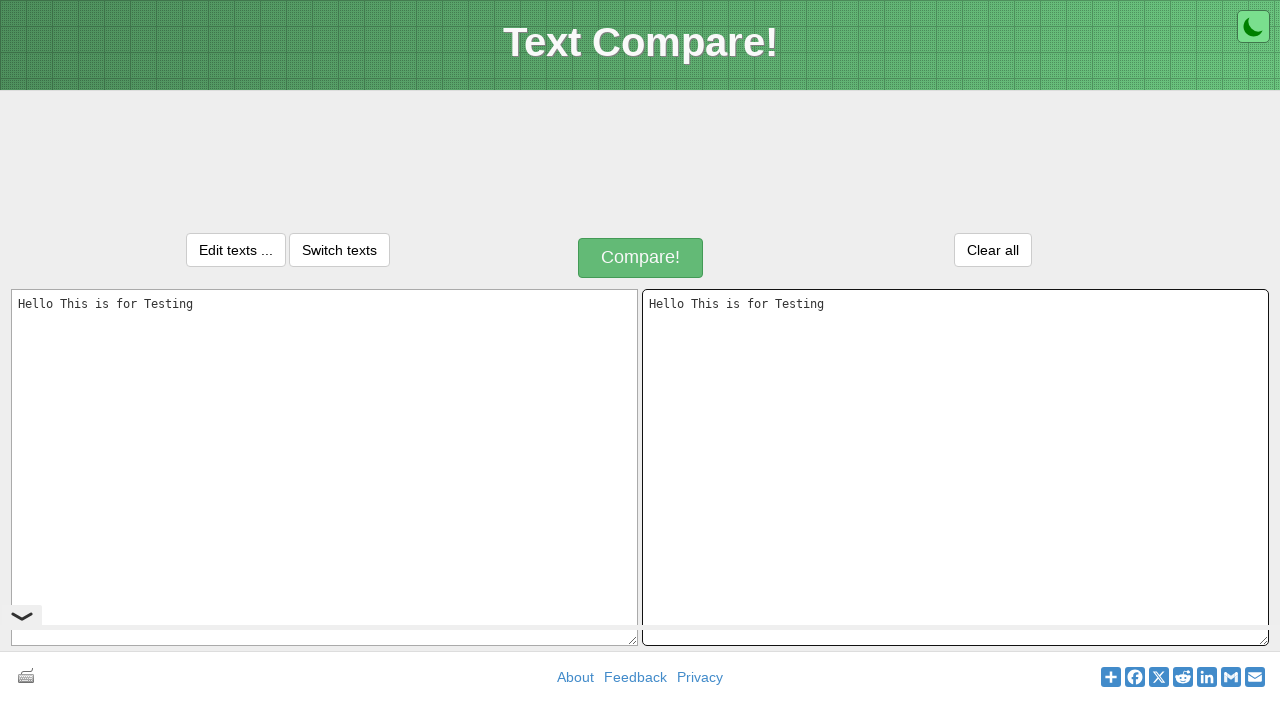

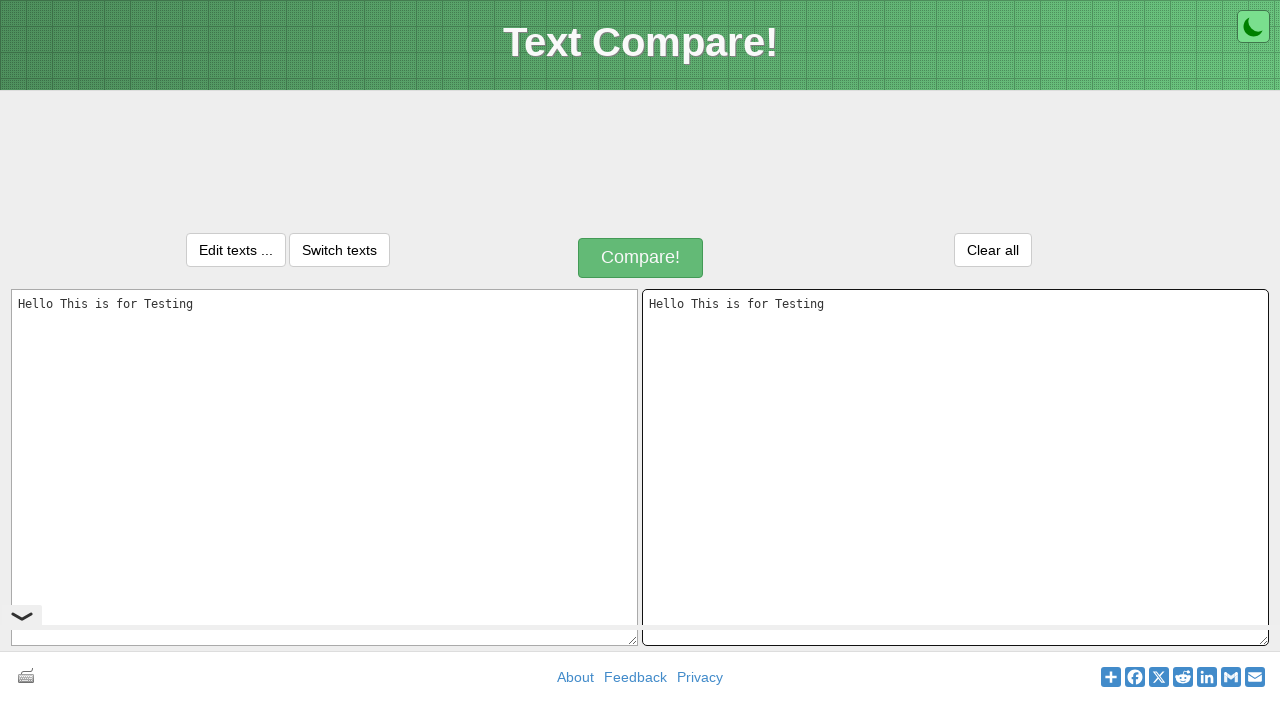